Tests a student registration form by filling all fields (name, email, gender, phone, date of birth, subjects, hobbies, address, state, city) and verifying the submitted data appears correctly in the confirmation table.

Starting URL: https://demoqa.com/automation-practice-form

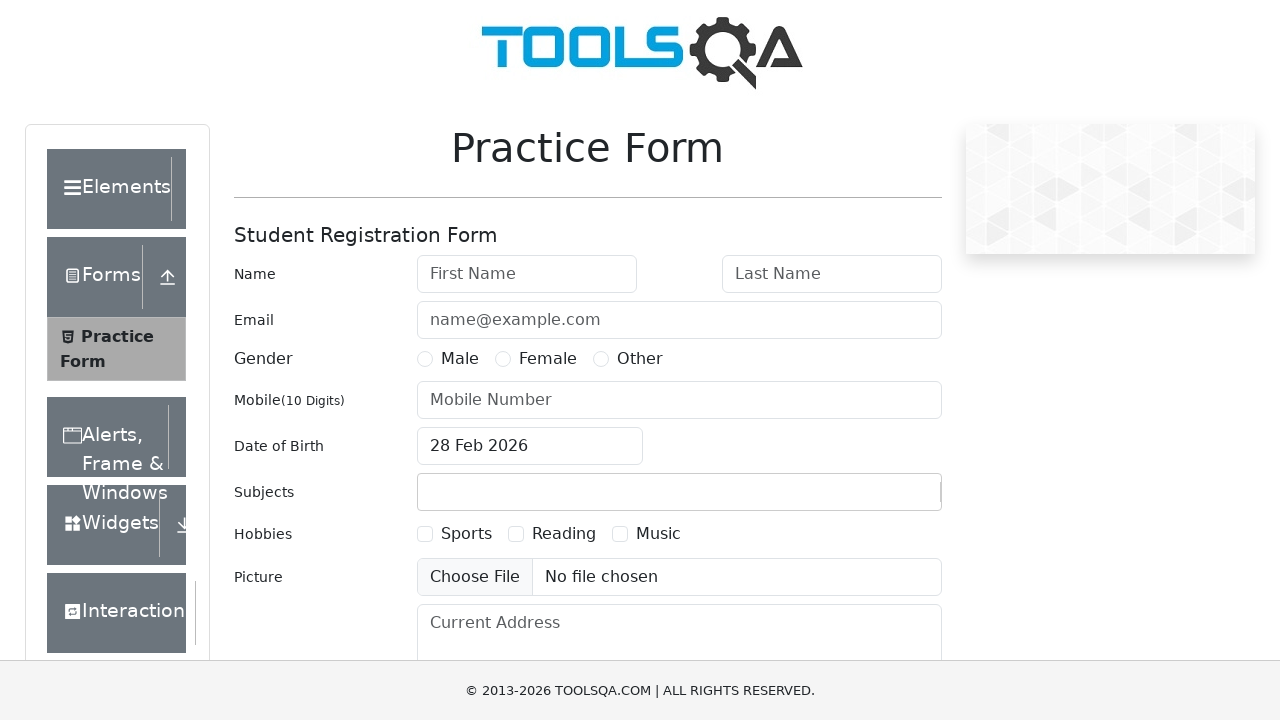

Filled first name field with 'Alexandr' on #firstName
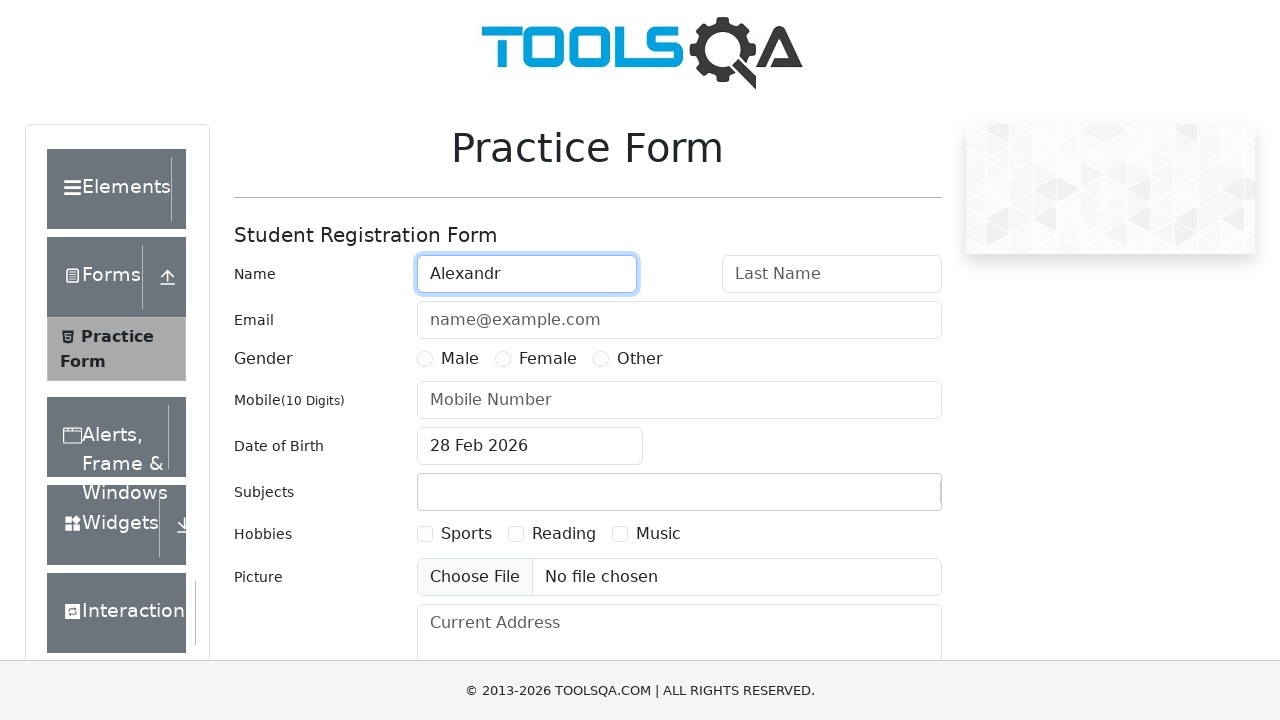

Filled last name field with 'Kuryaev' on #lastName
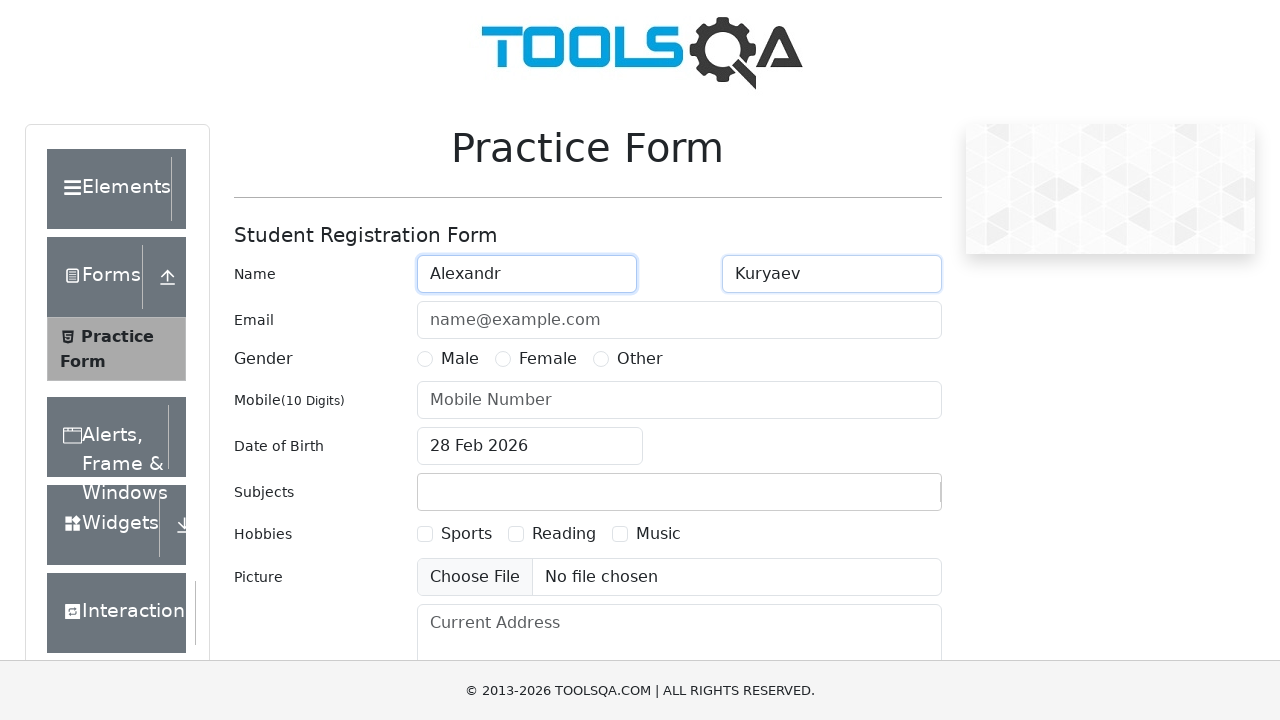

Filled email field with 'a.kuryaev@mail.ru' on #userEmail
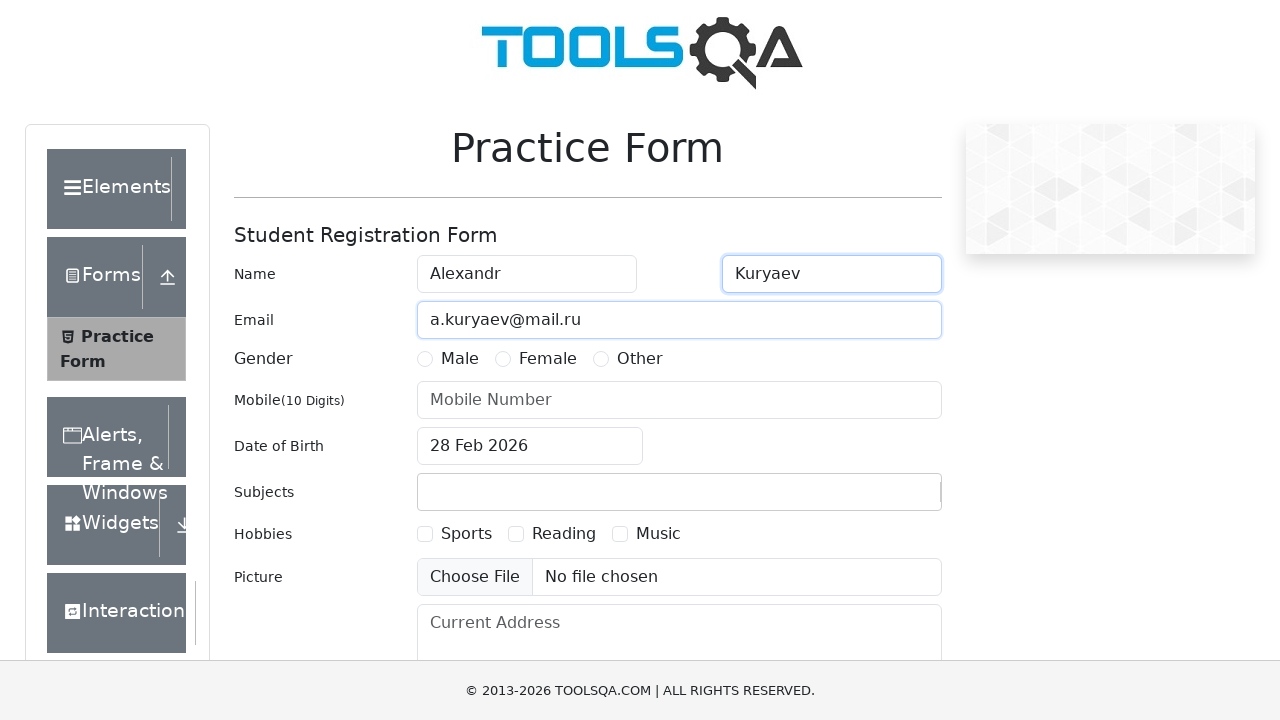

Selected 'Male' gender option at (460, 359) on label[for='gender-radio-1']
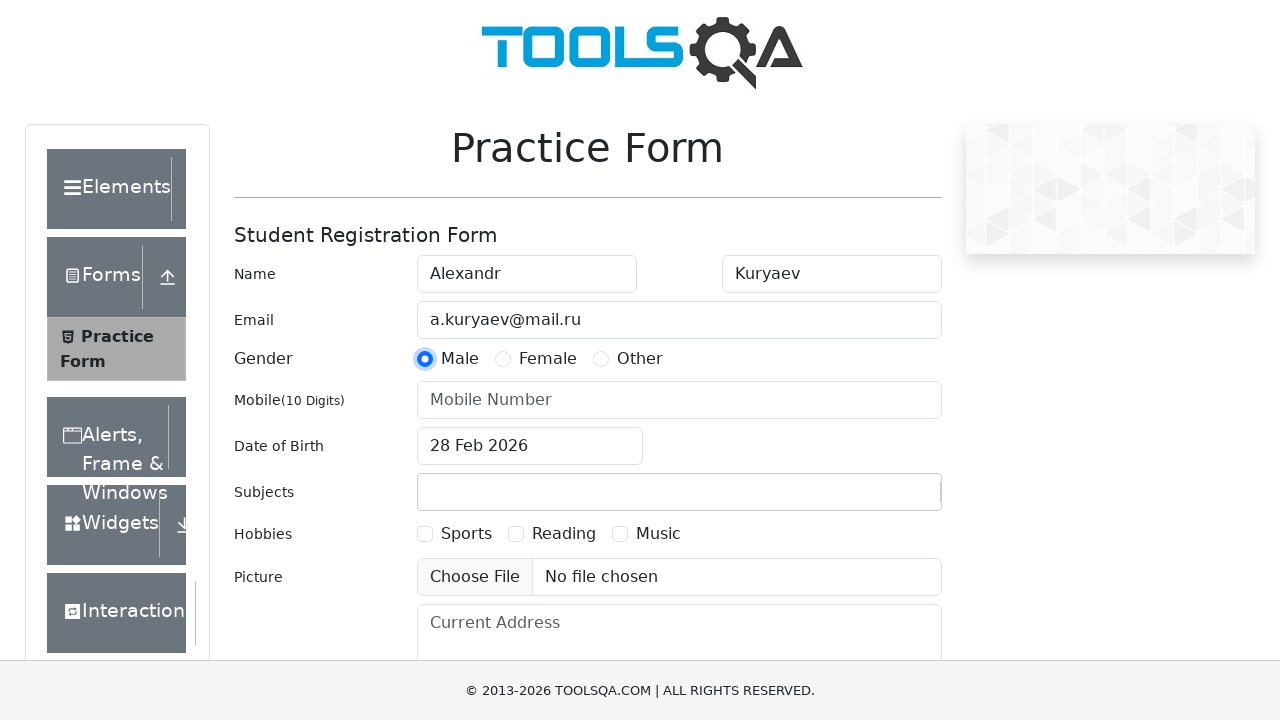

Filled phone number field with '9876543211' on #userNumber
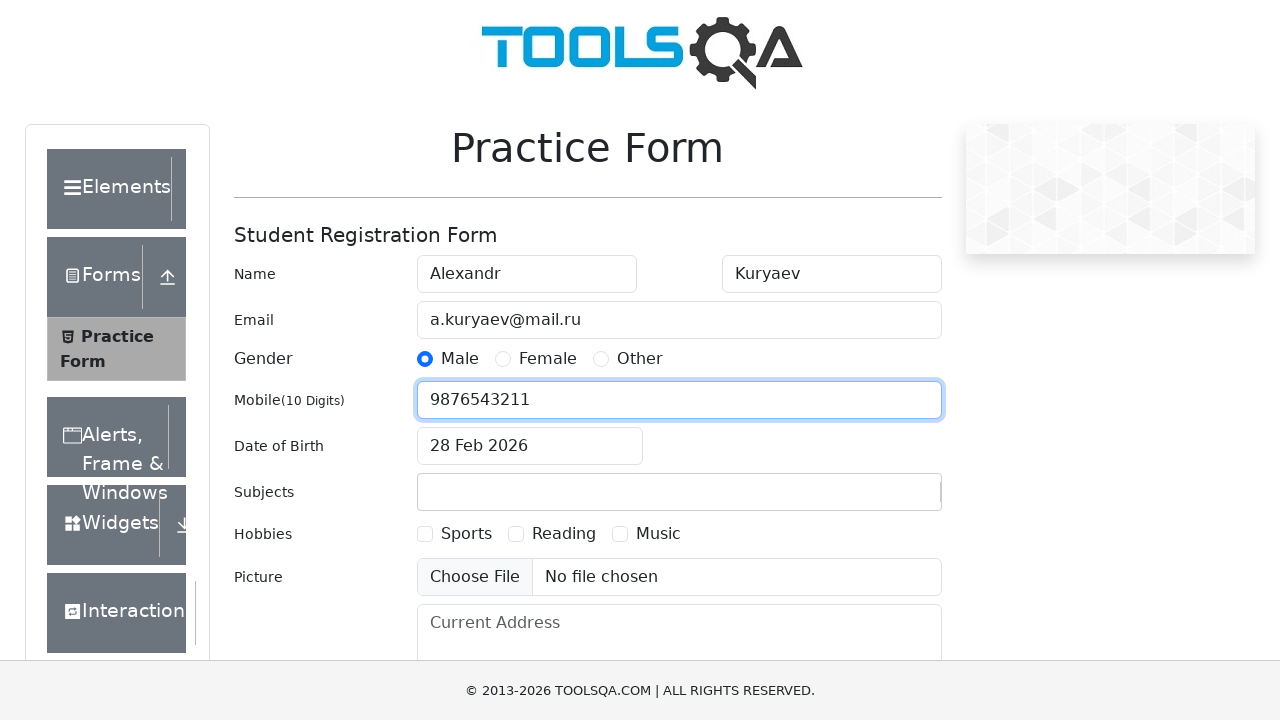

Clicked date of birth input field at (530, 446) on #dateOfBirthInput
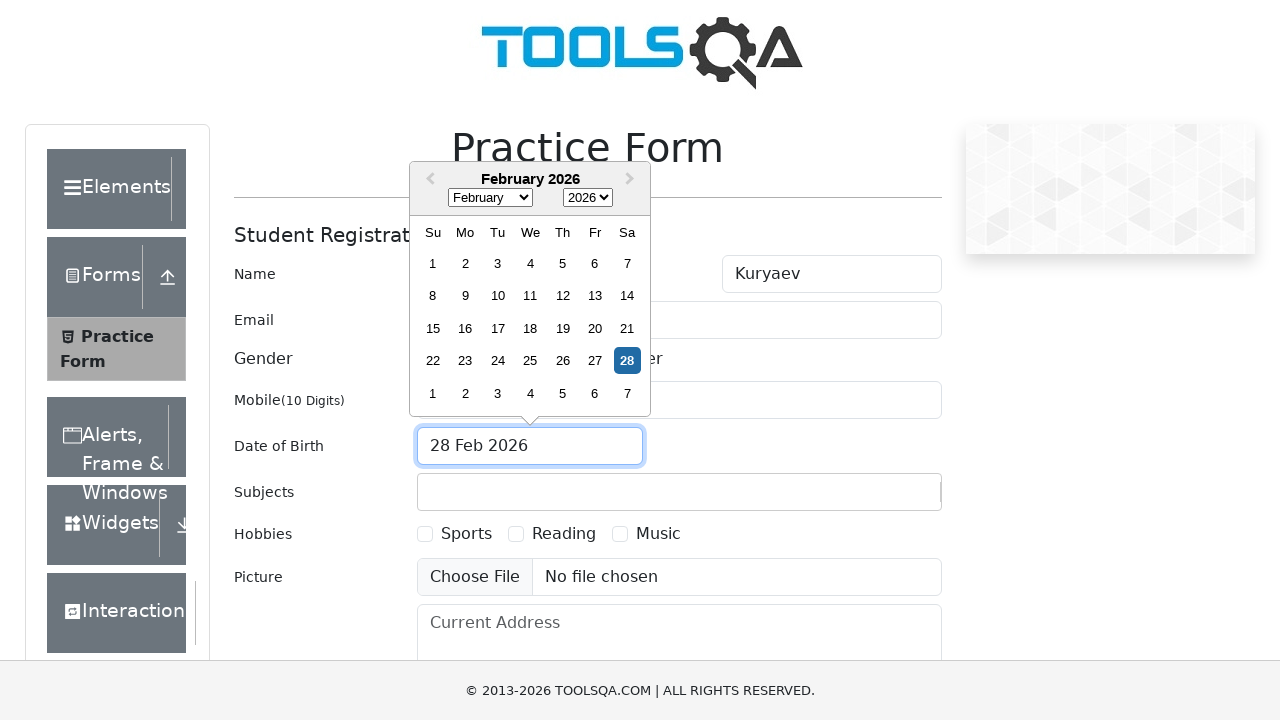

Selected all text in date of birth field
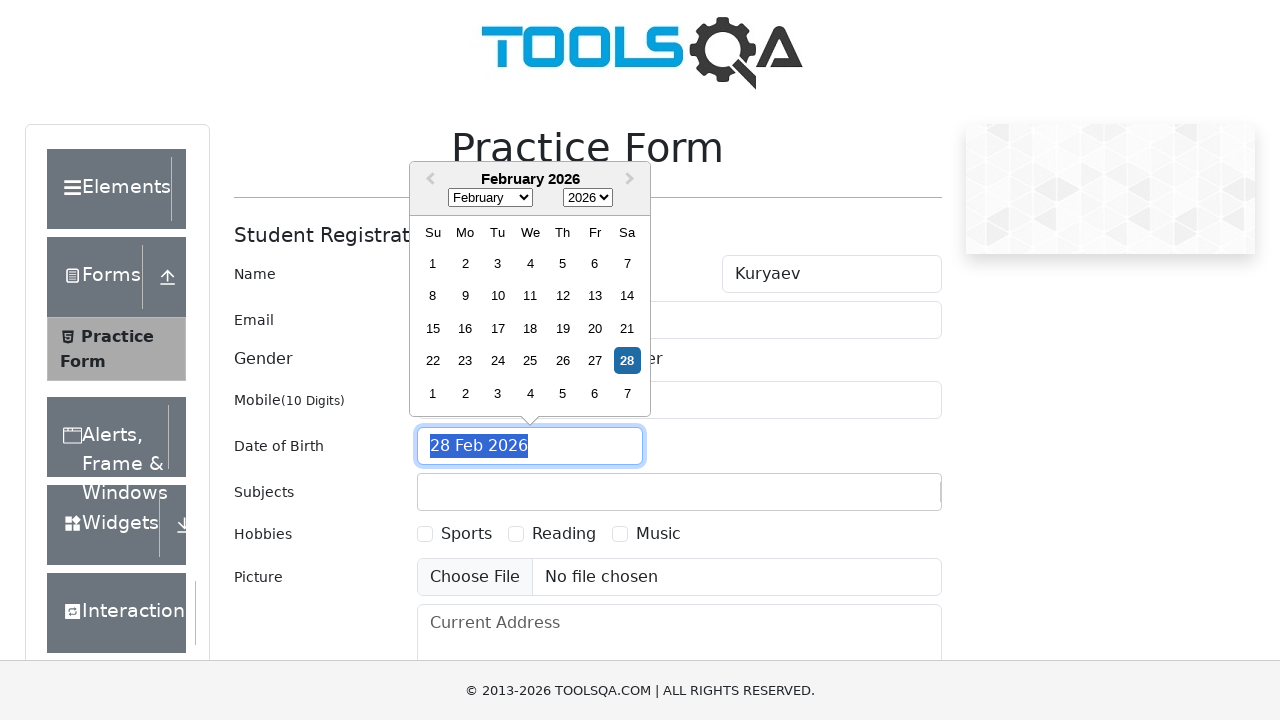

Typed date of birth '25 Dec 1997'
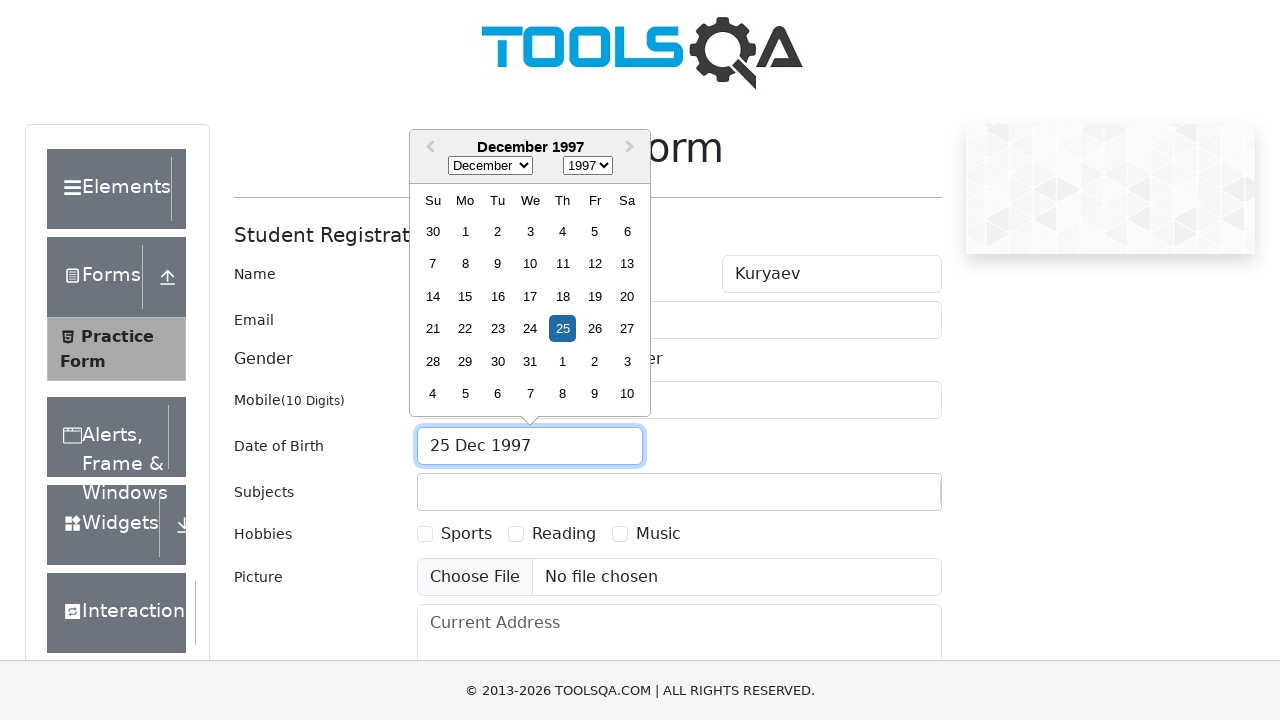

Pressed Enter to confirm date of birth
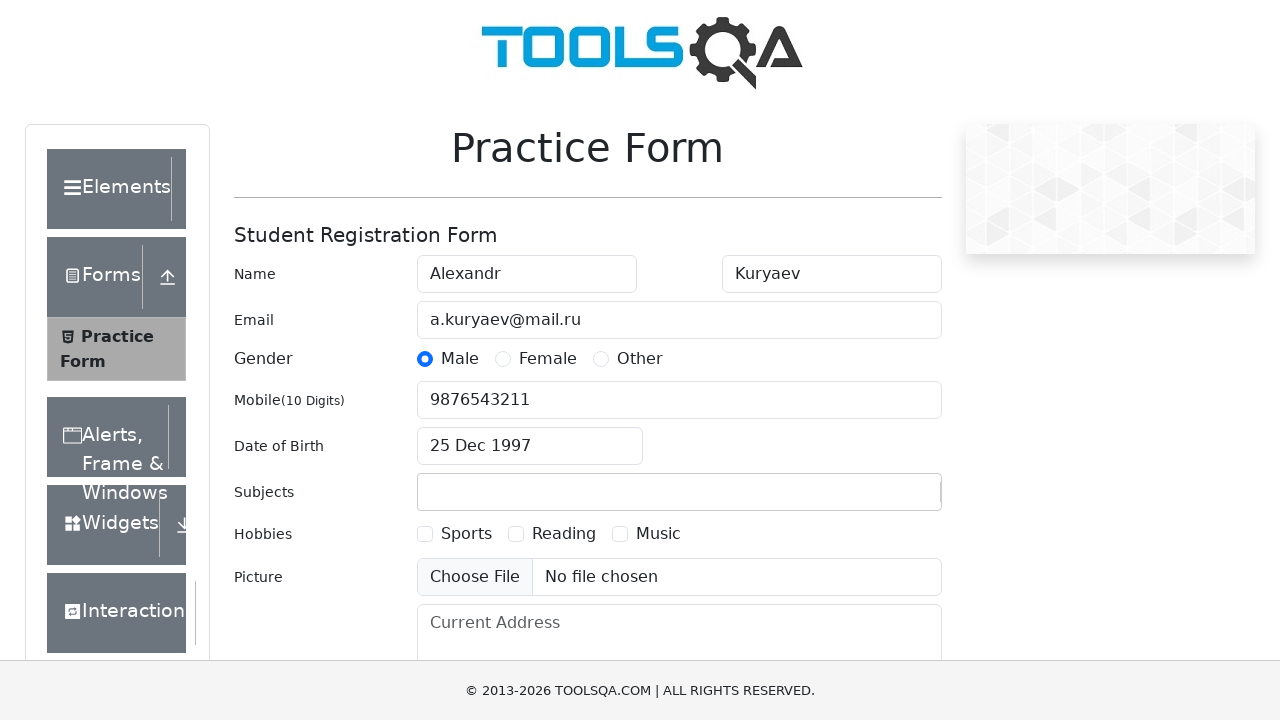

Filled subjects input field with 'Maths' on #subjectsInput
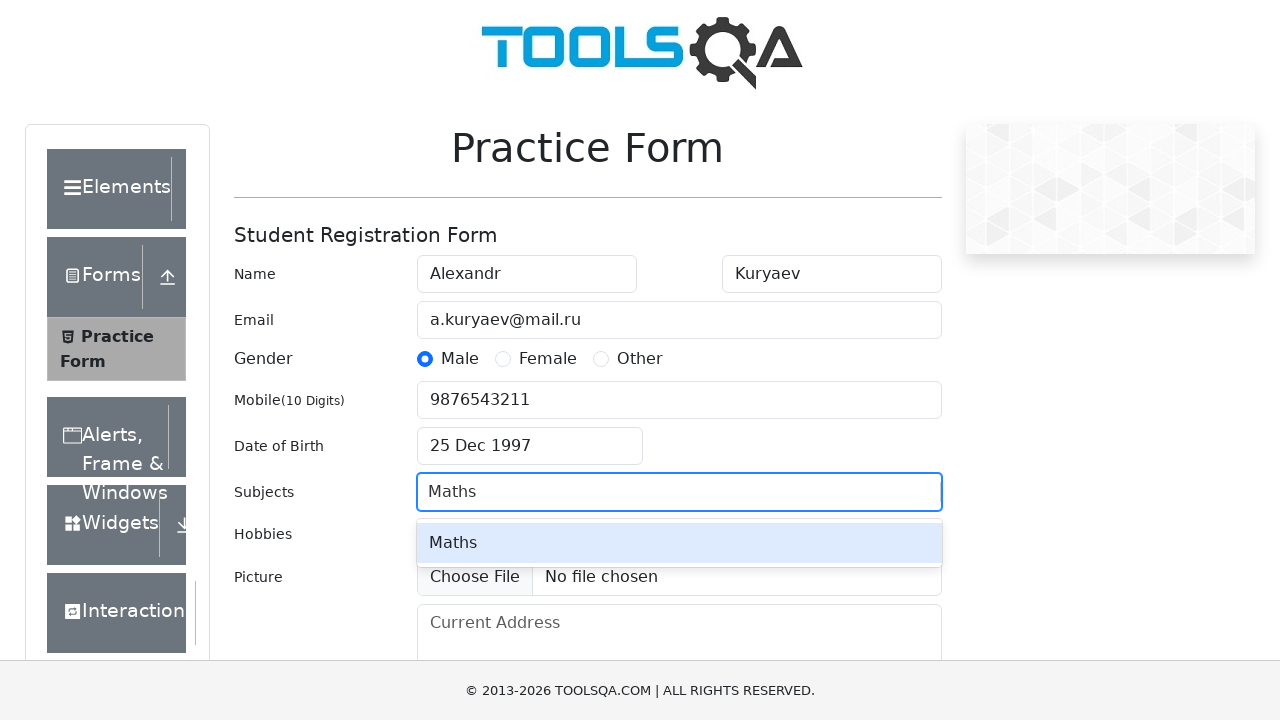

Pressed Enter to select subject
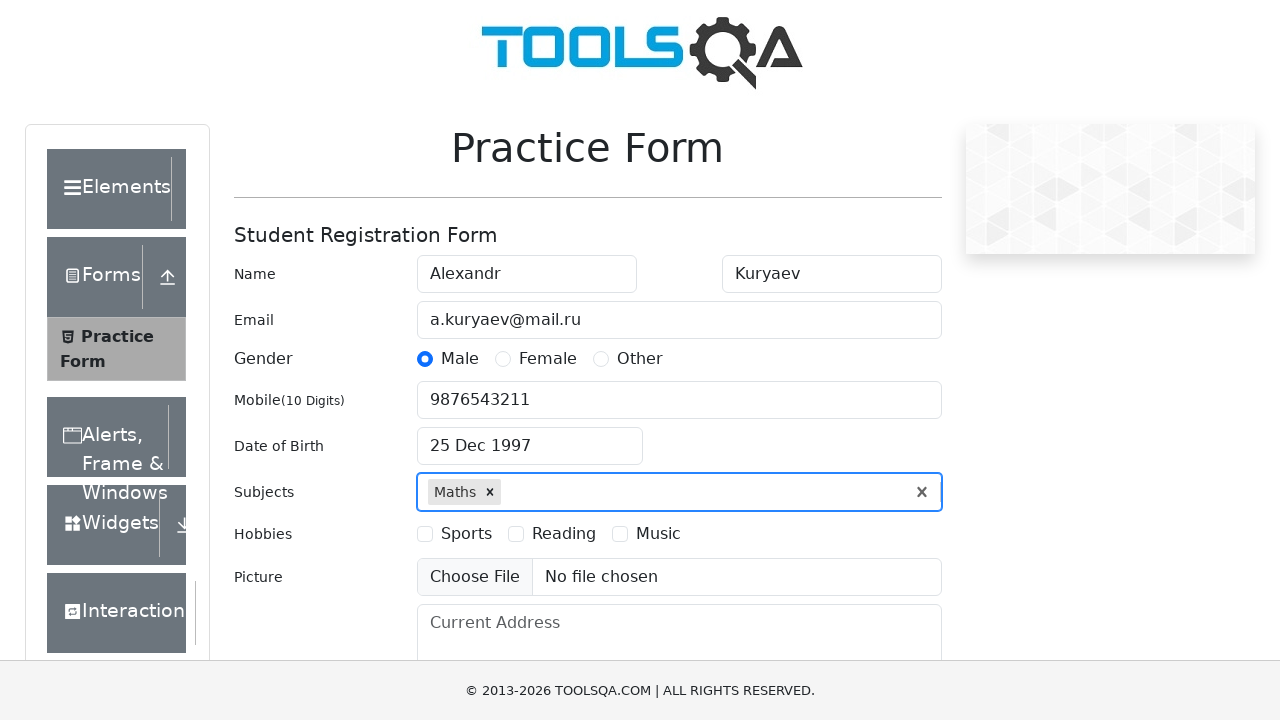

Selected 'Sports' hobby checkbox at (466, 534) on label[for='hobbies-checkbox-1']
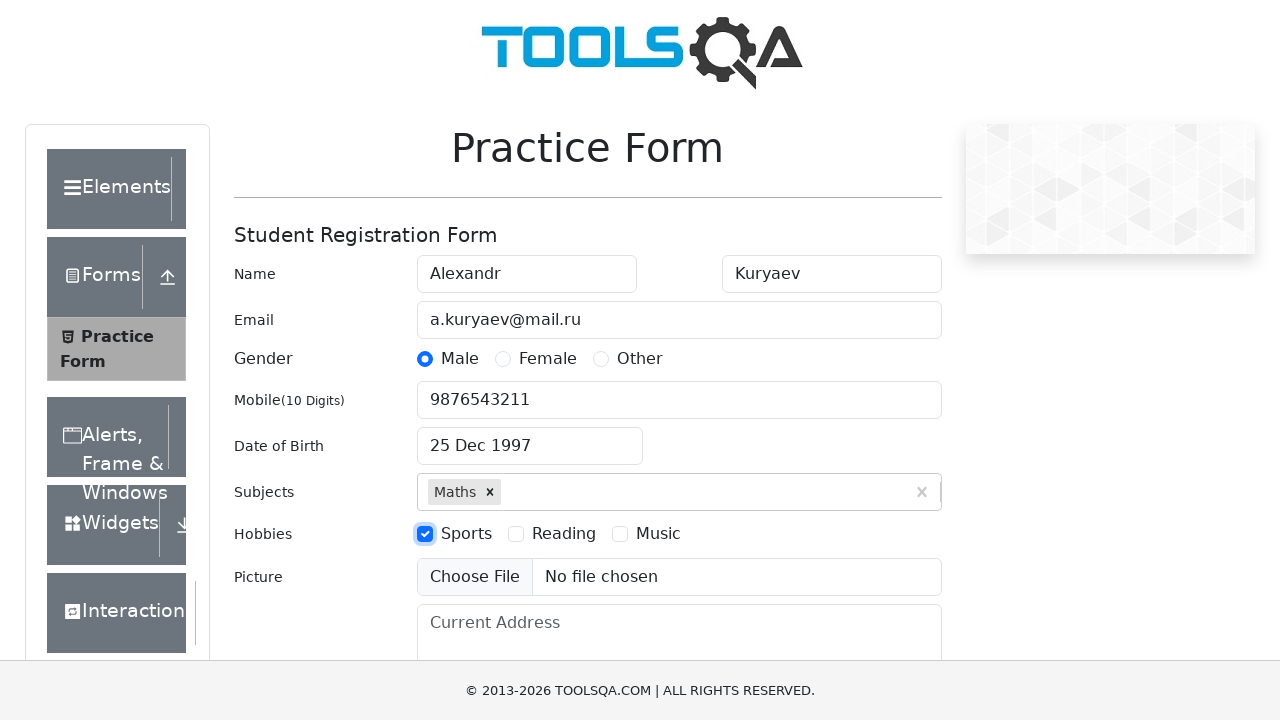

Filled current address field with 'Saransk' on #currentAddress
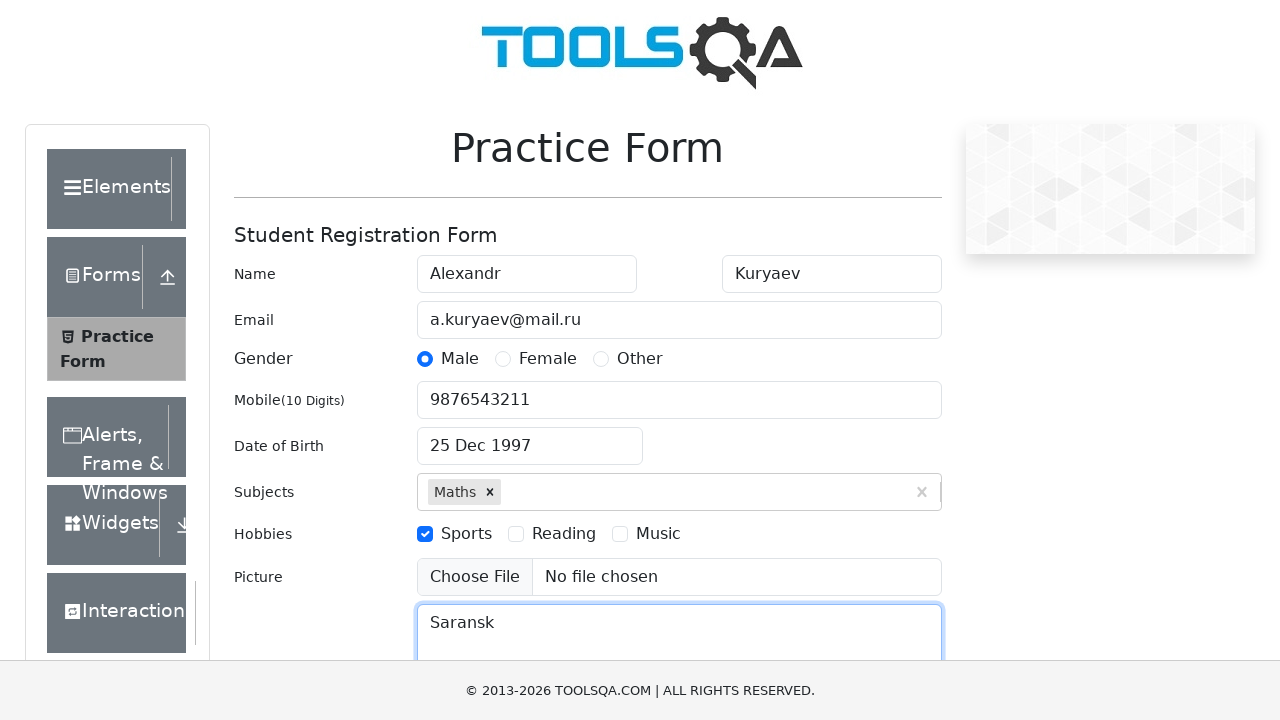

Filled state input field with 'NCR' on #react-select-3-input
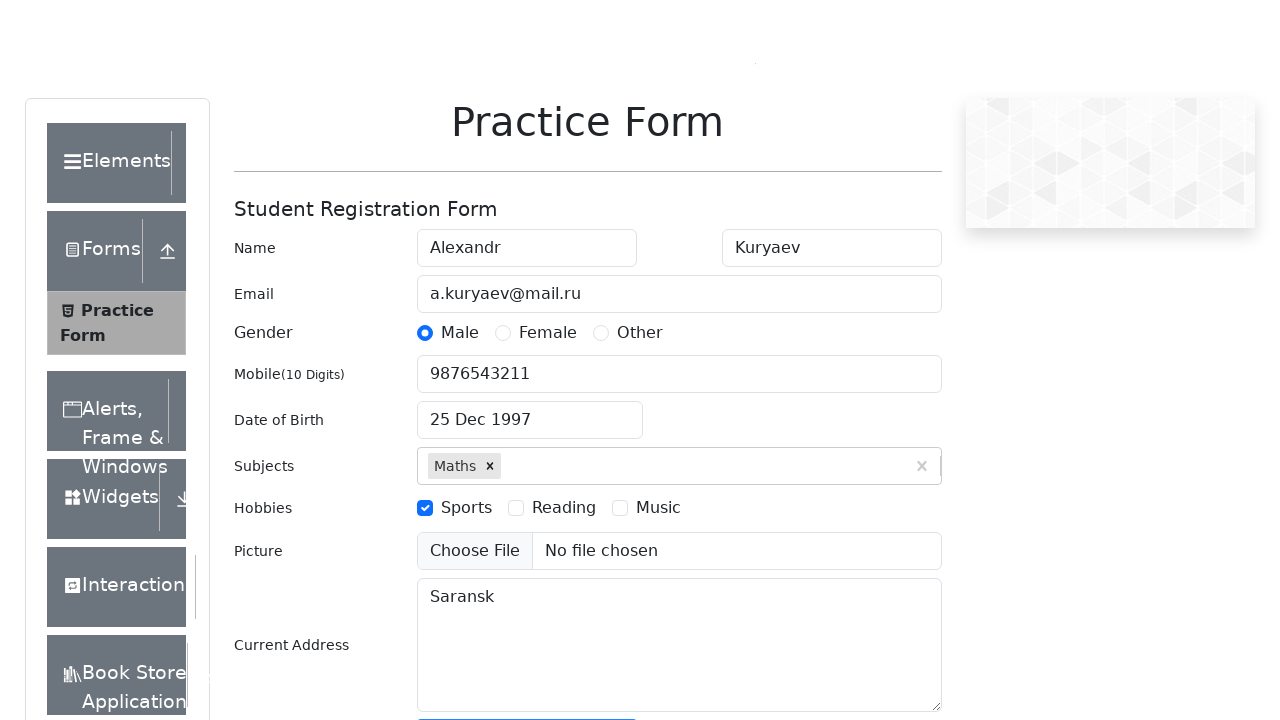

Pressed Enter to select state
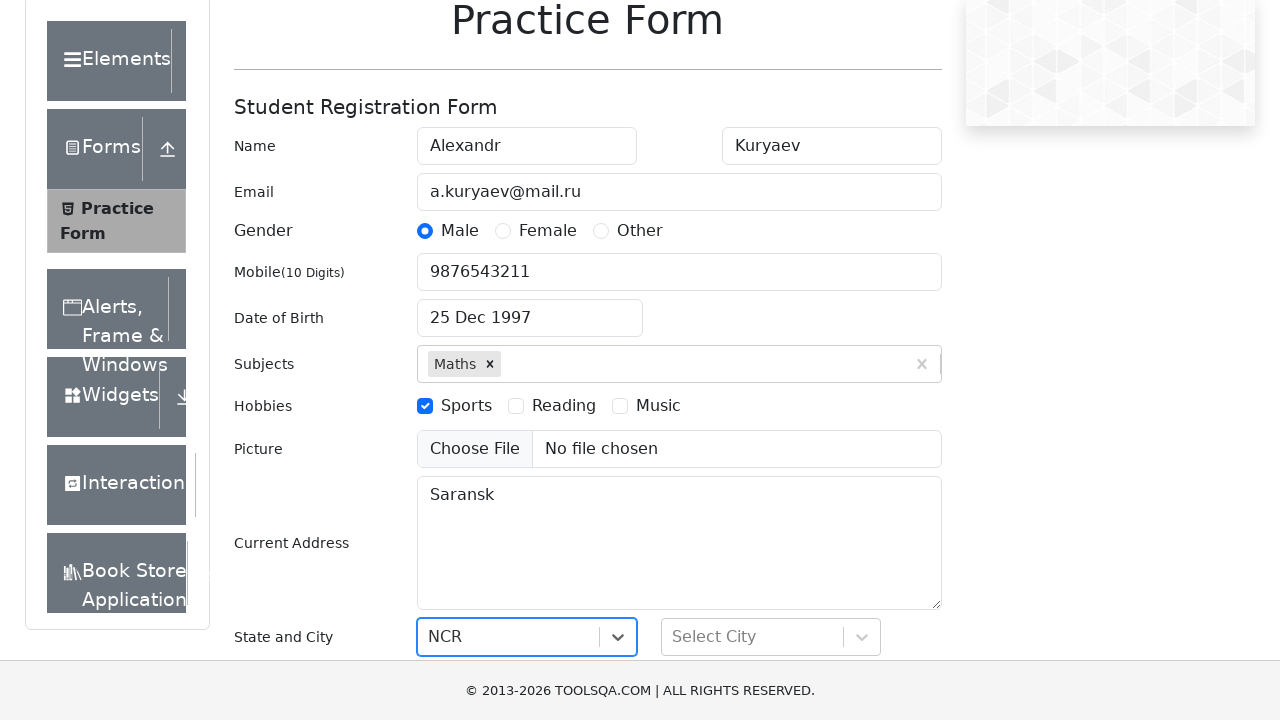

Filled city input field with 'Delhi' on #react-select-4-input
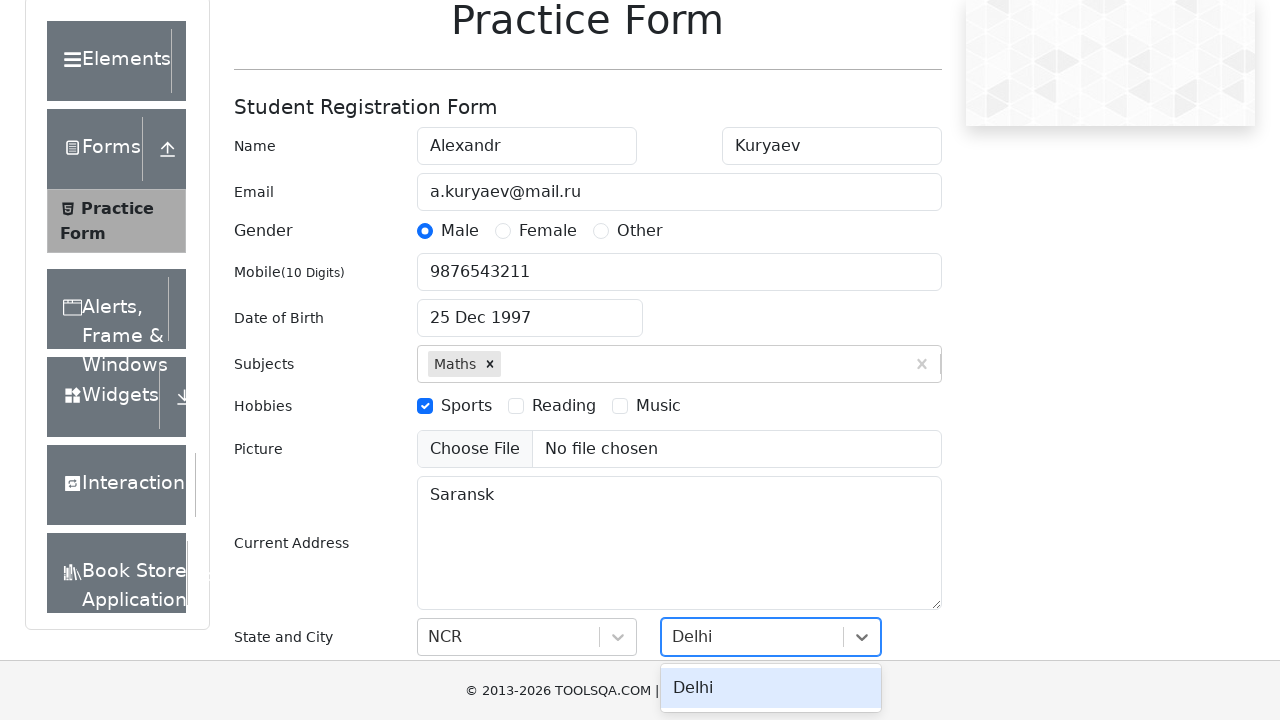

Pressed Enter to select city
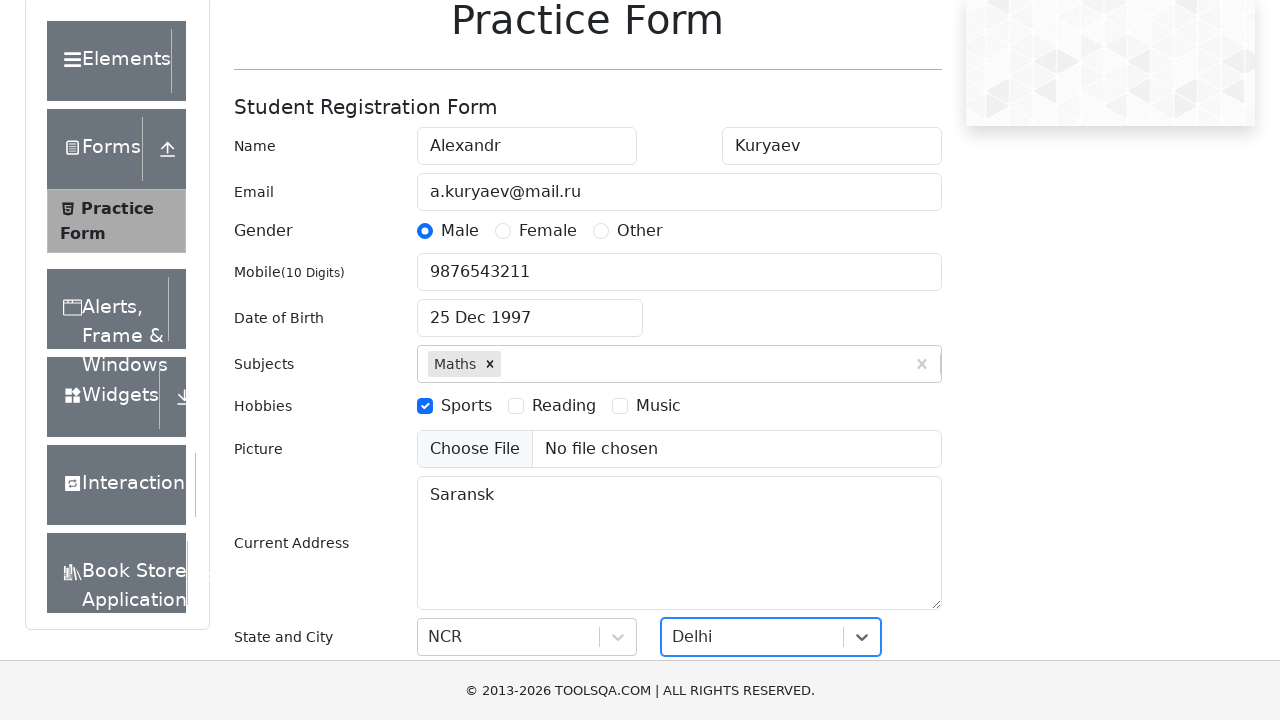

Pressed Enter to submit the registration form
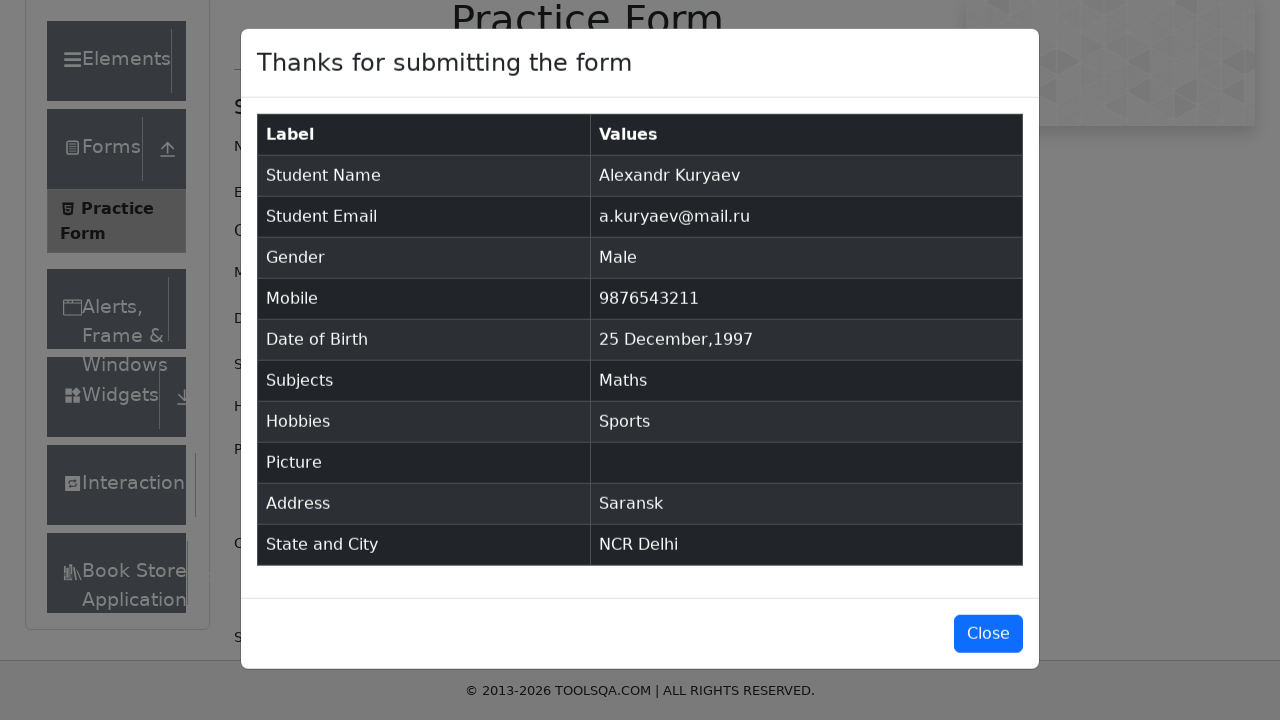

Waited for confirmation table to appear
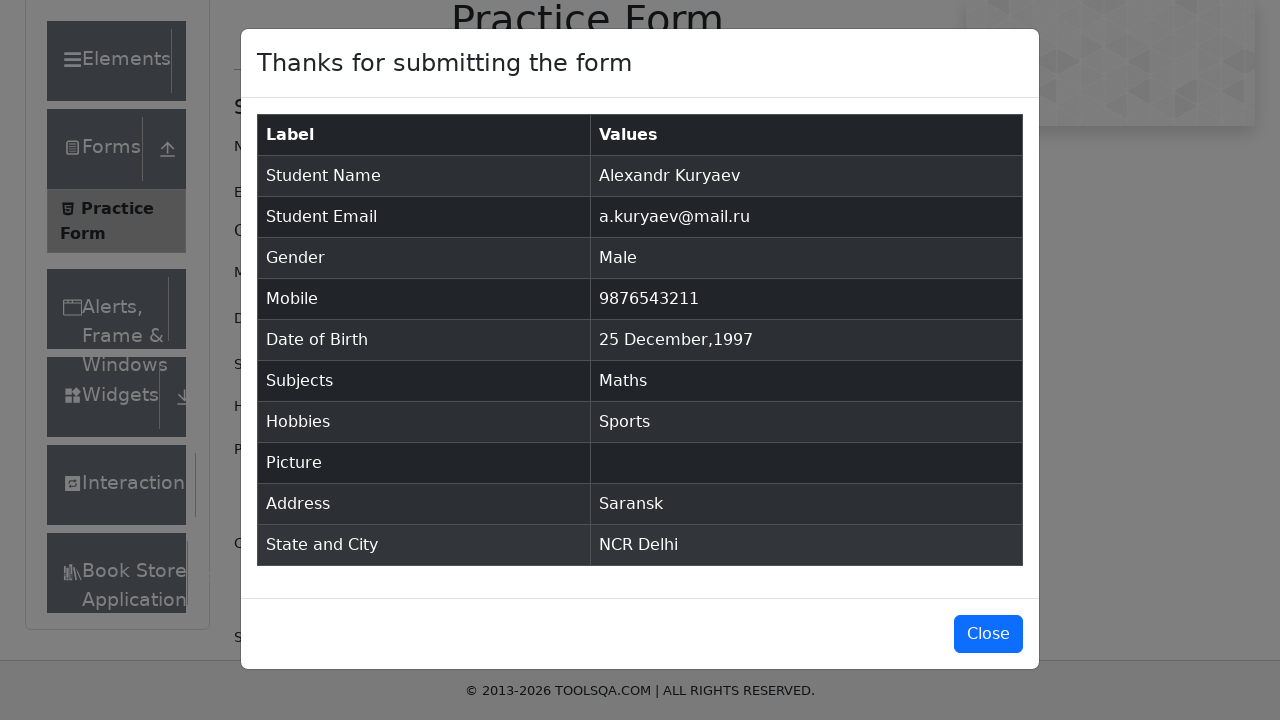

Verified full name 'Alexandr Kuryaev' in confirmation table
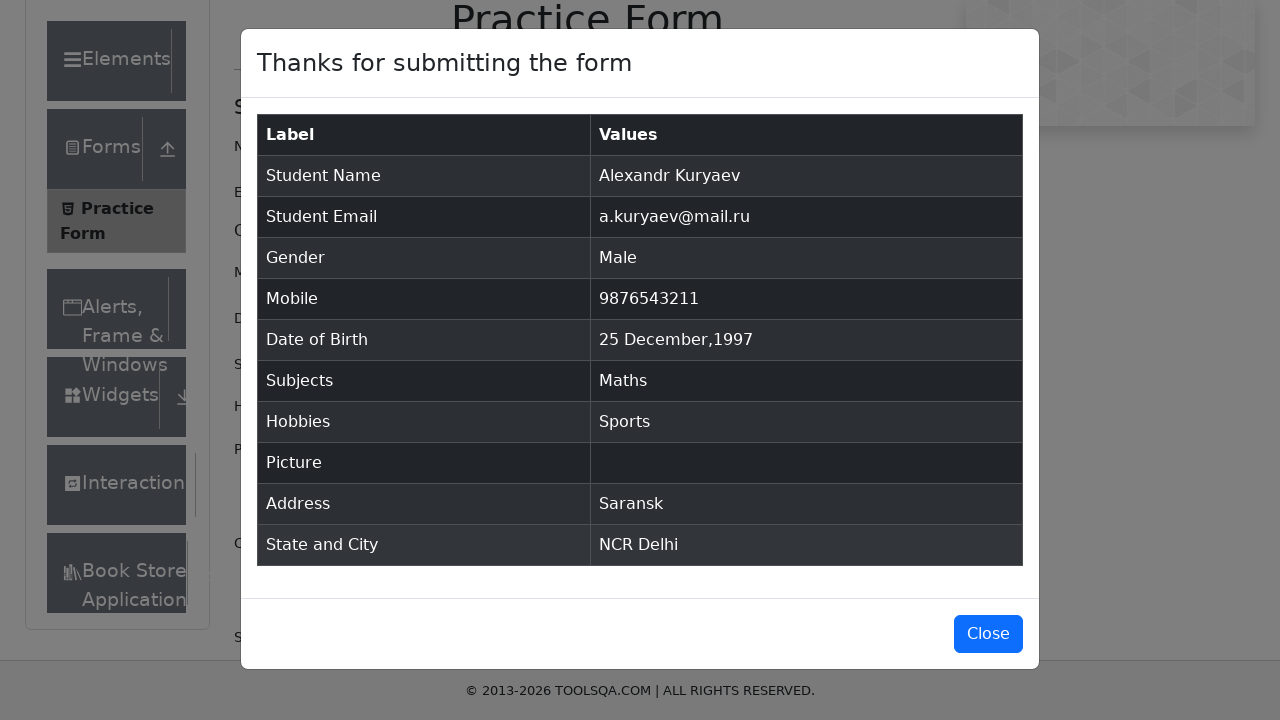

Verified email 'a.kuryaev@mail.ru' in confirmation table
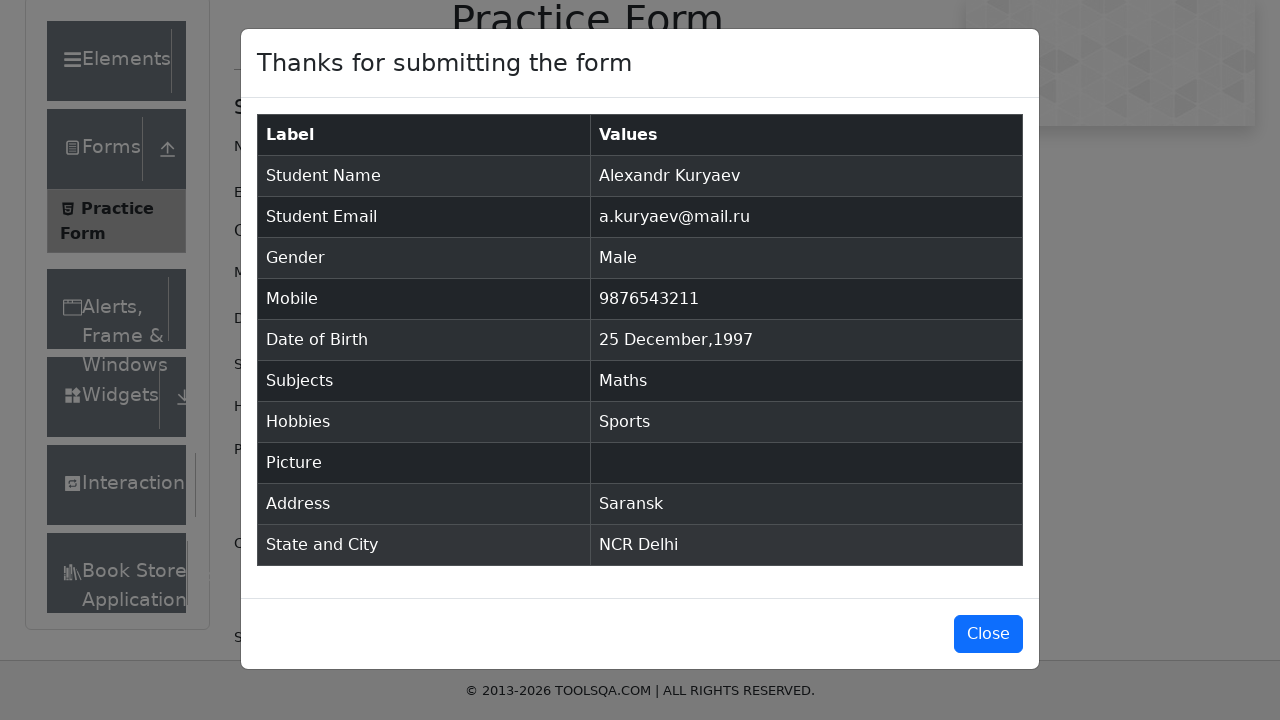

Verified gender 'Male' in confirmation table
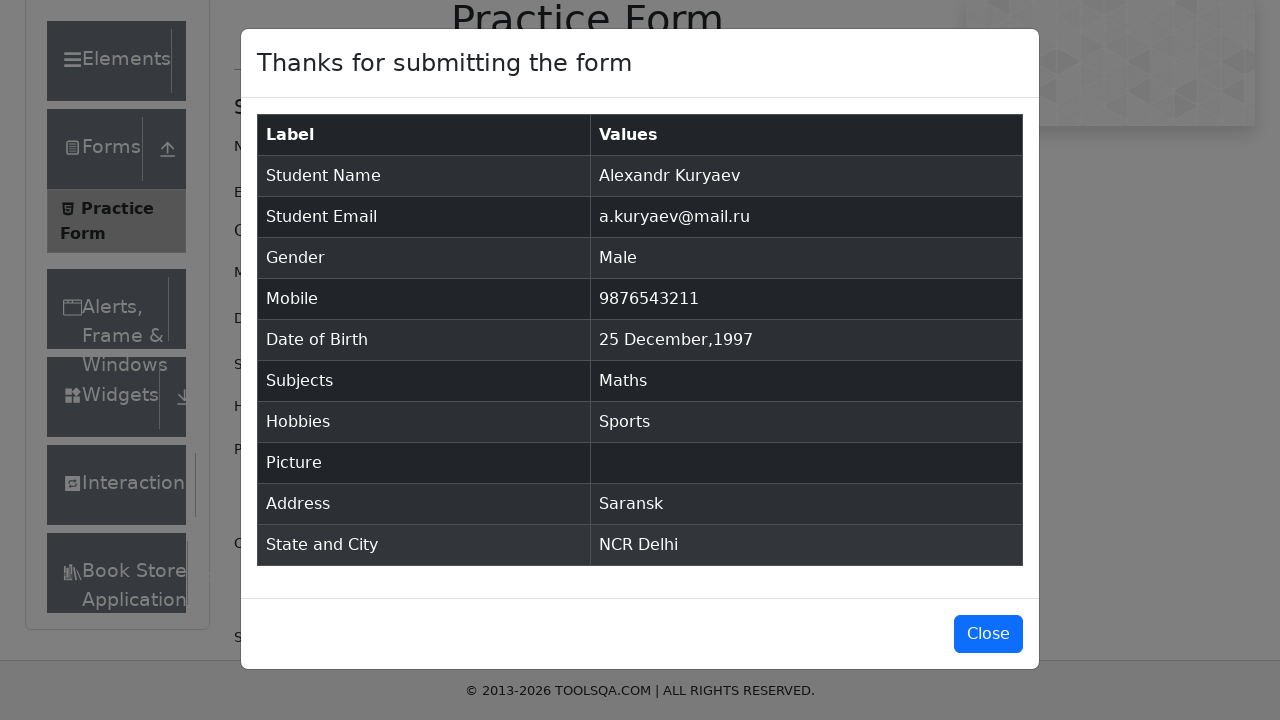

Verified phone number '9876543211' in confirmation table
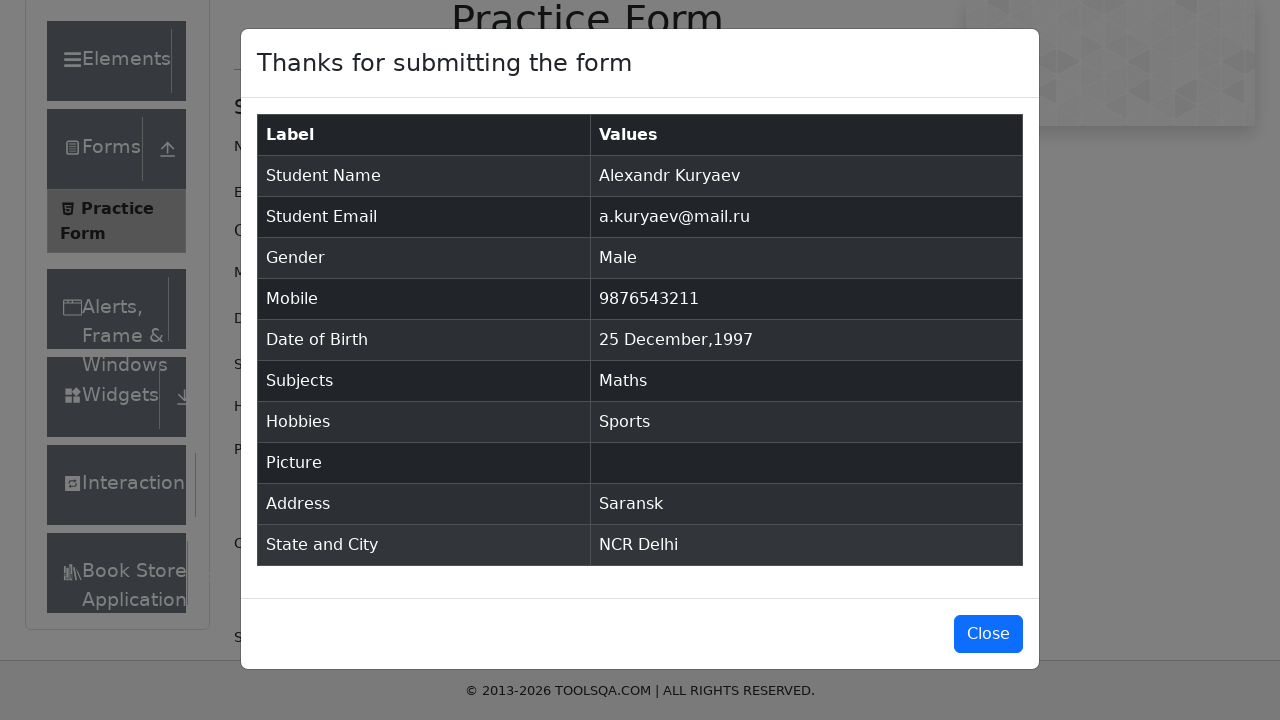

Verified date of birth '25 December,1997' in confirmation table
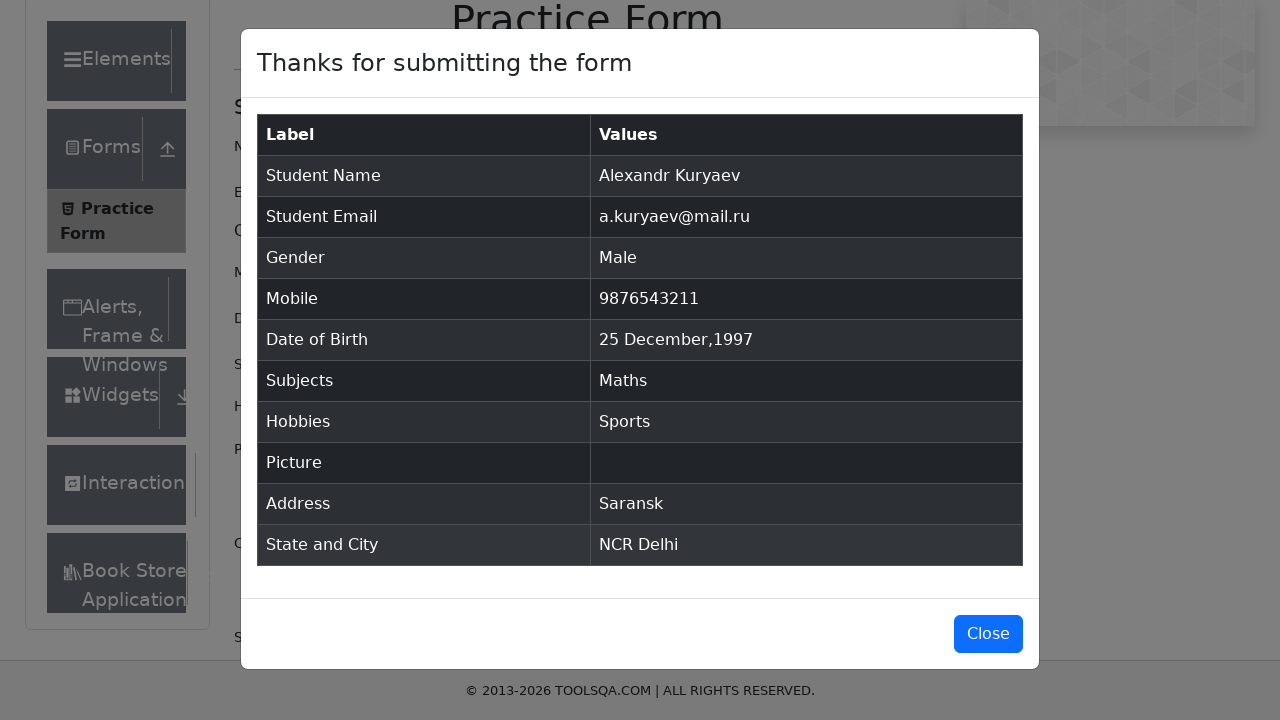

Verified subject 'Maths' in confirmation table
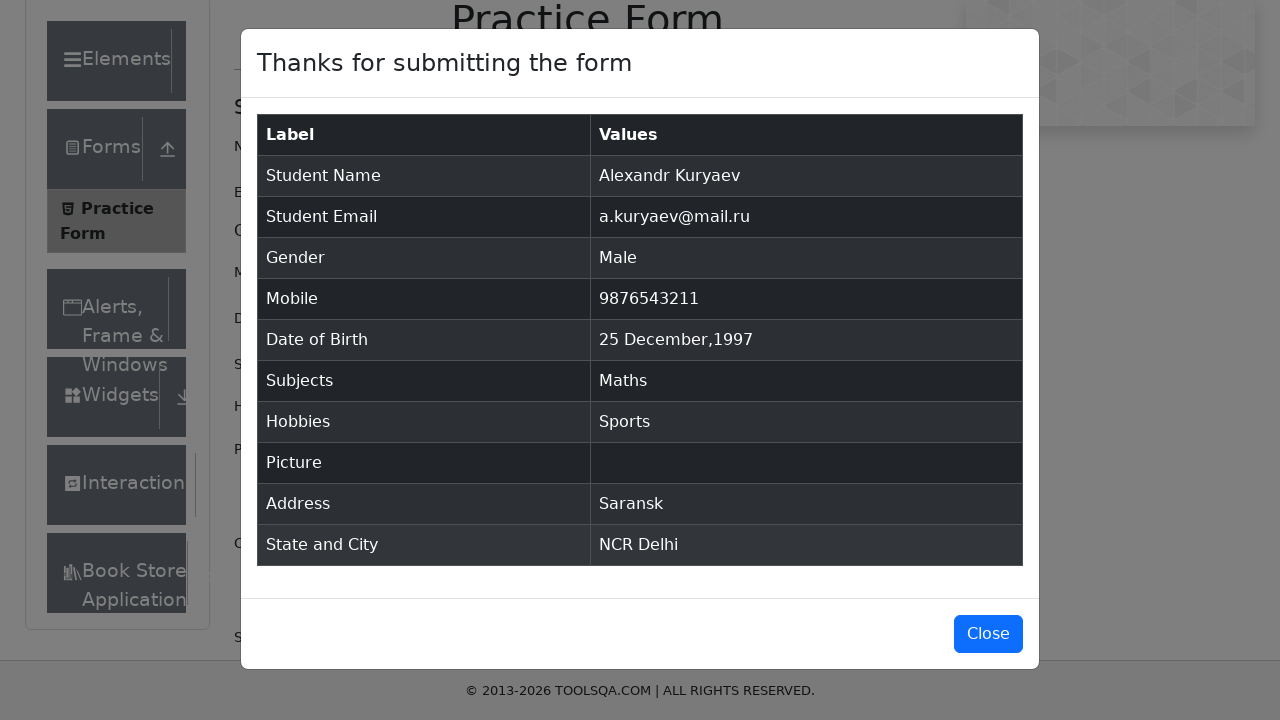

Verified hobby 'Sports' in confirmation table
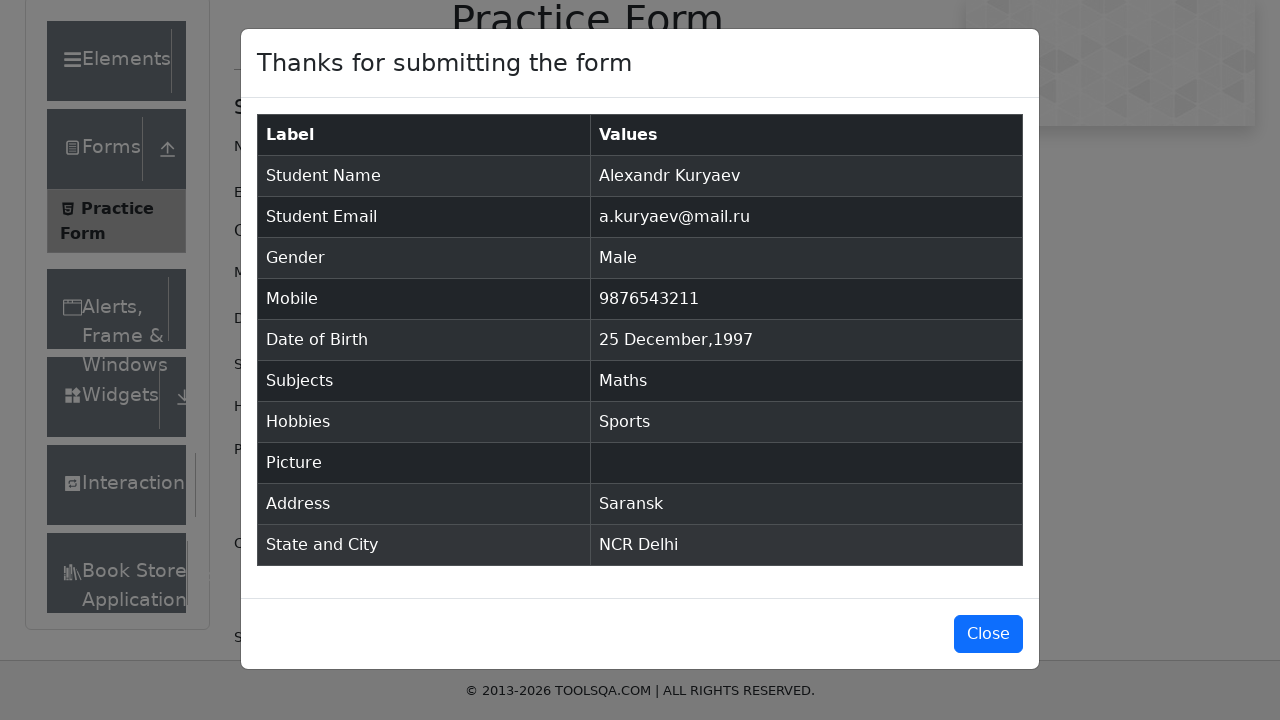

Verified address 'Saransk' in confirmation table
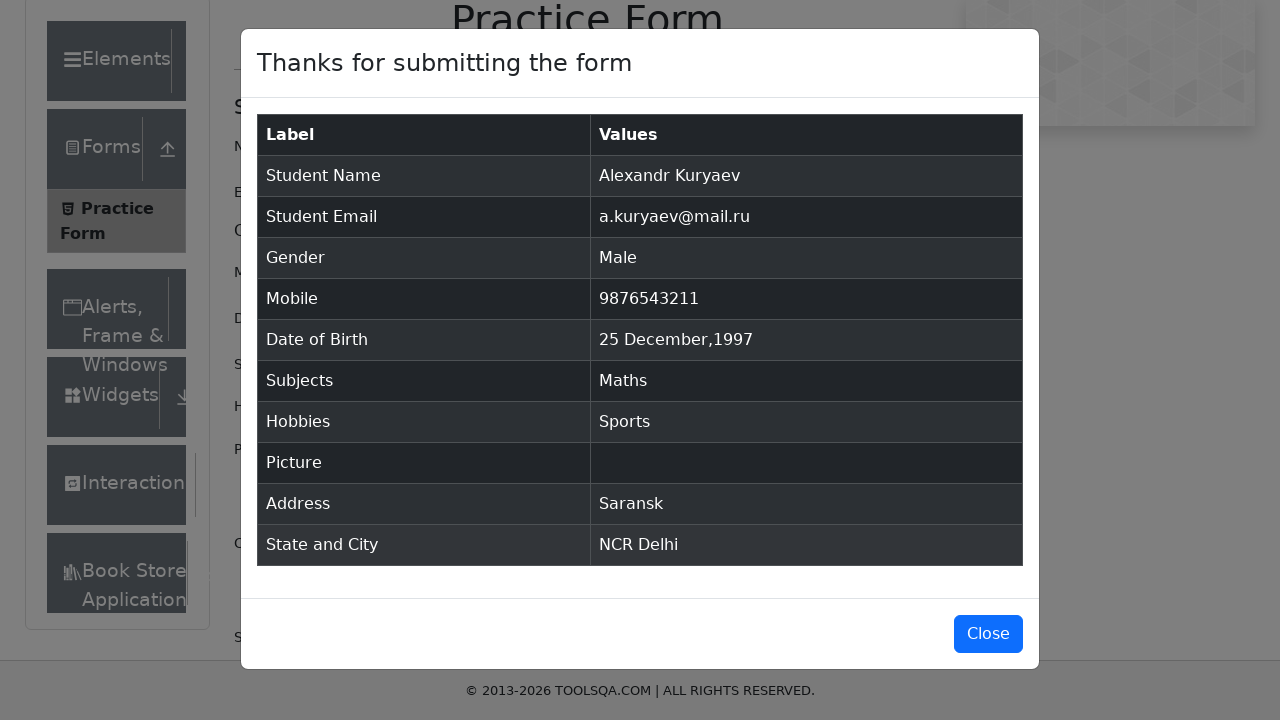

Verified state and city 'NCR Delhi' in confirmation table
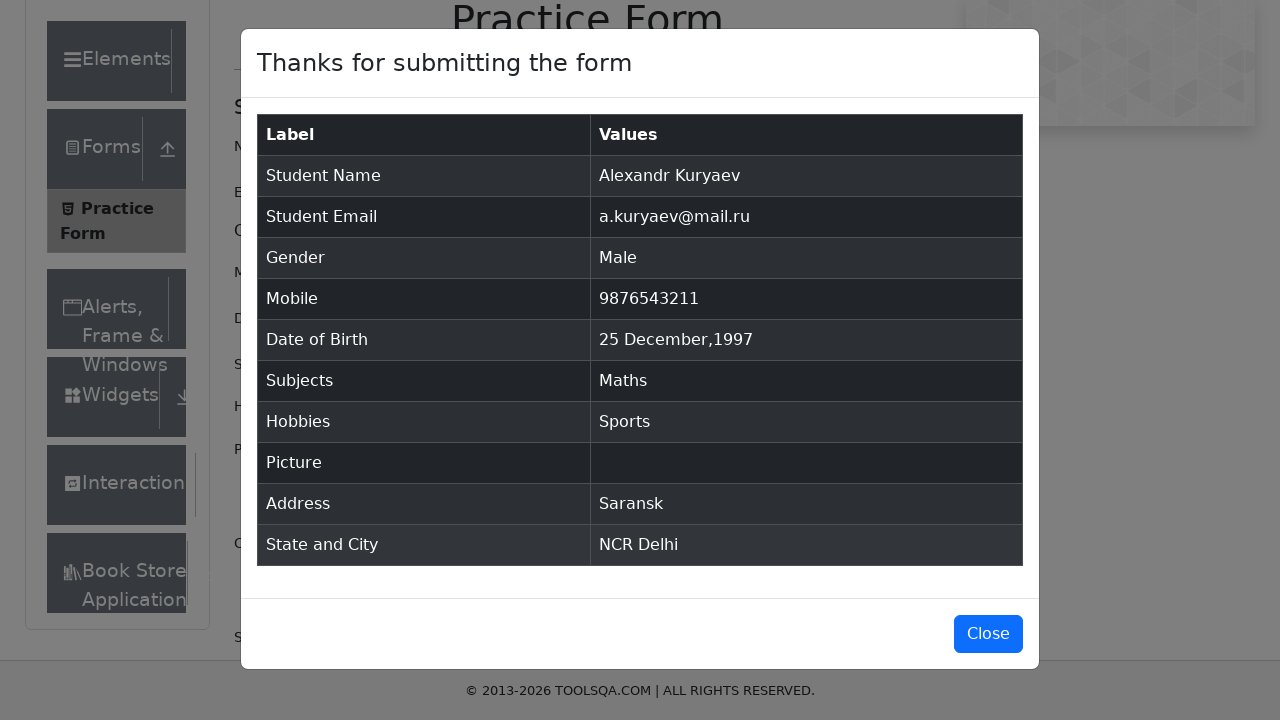

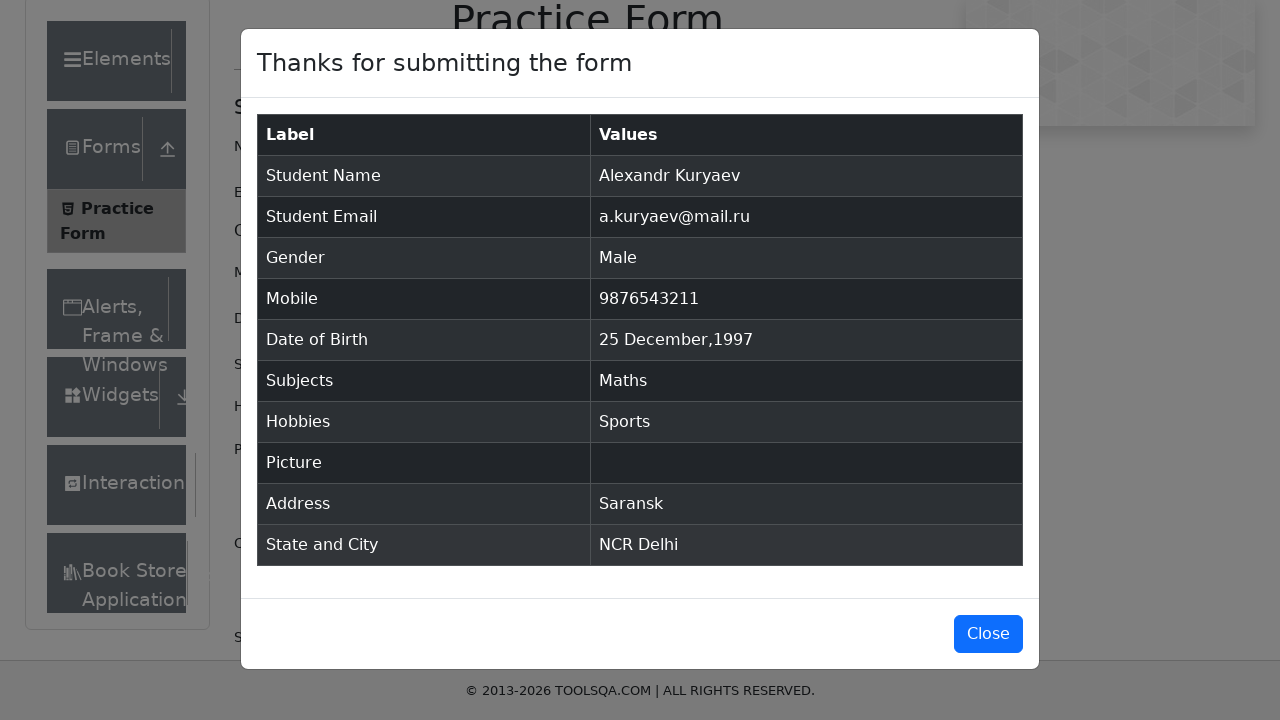